Navigates to the Automation Practice page, scrolls down to the links section, and verifies that specific links (soapui and brokenlink) are present on the page.

Starting URL: https://rahulshettyacademy.com/AutomationPractice/

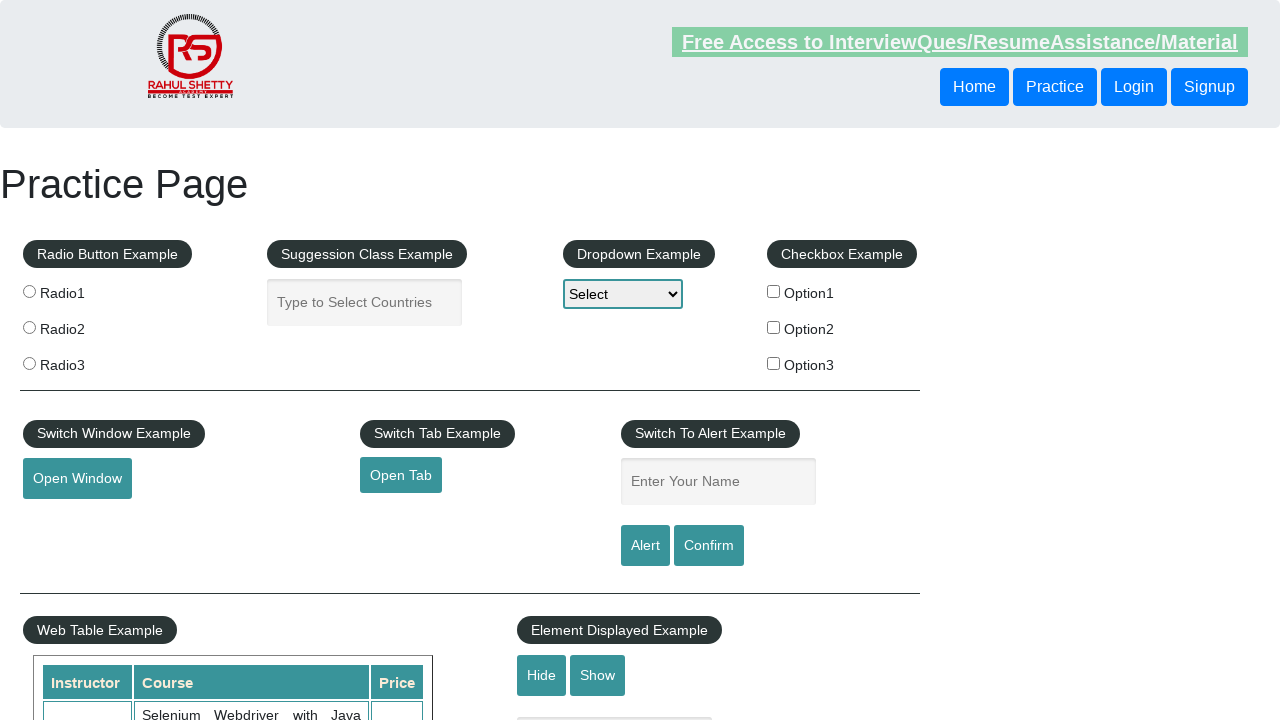

Scrolled down 1750 pixels to the links section
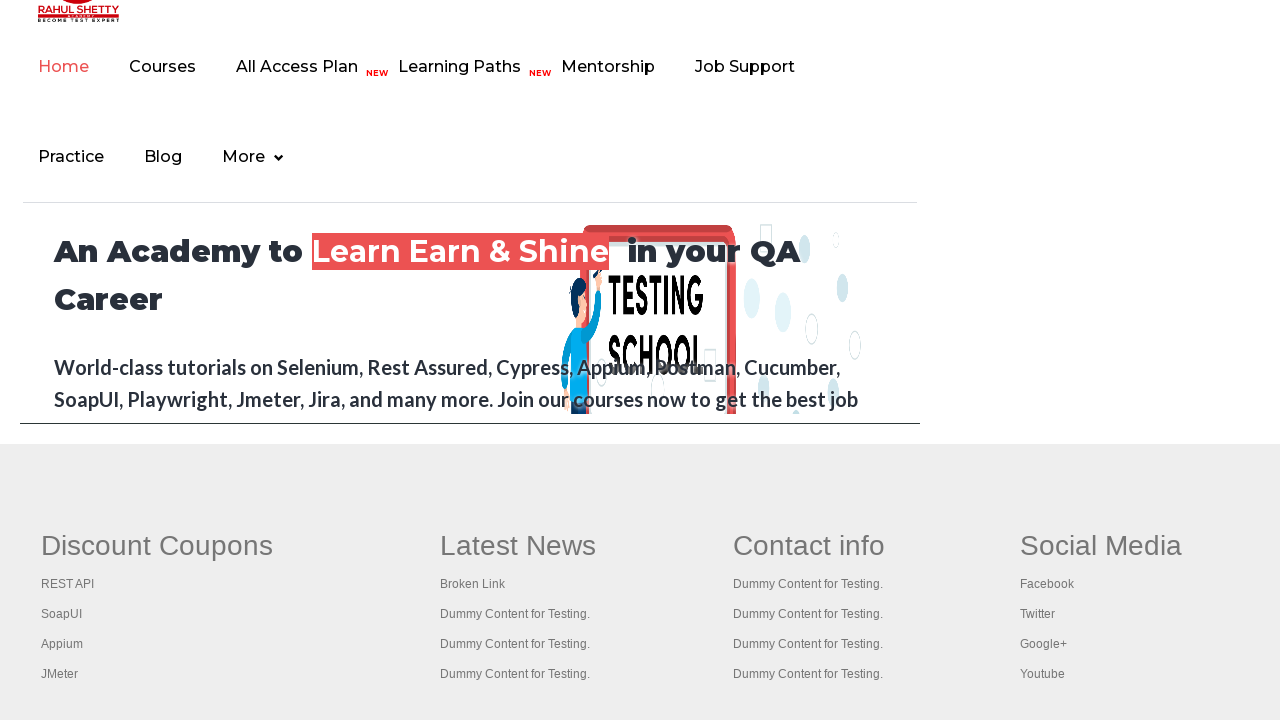

Waited for and verified soapui link is present
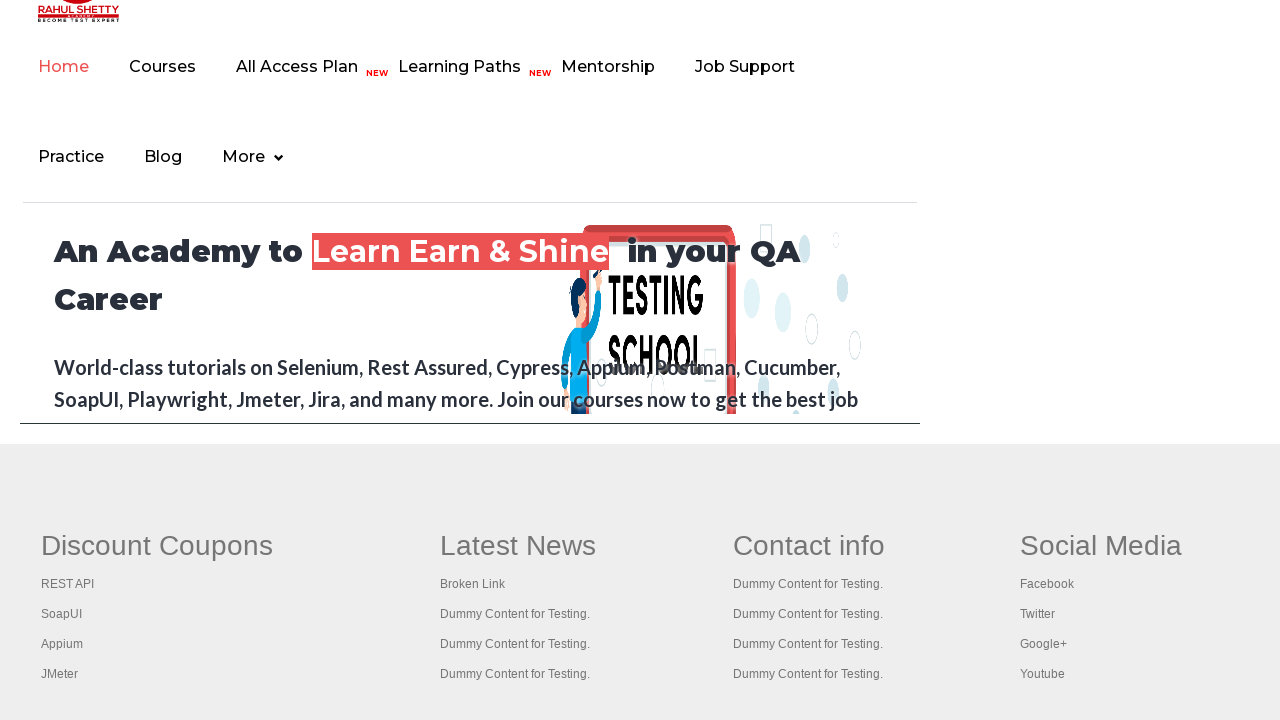

Waited for and verified broken link element is present
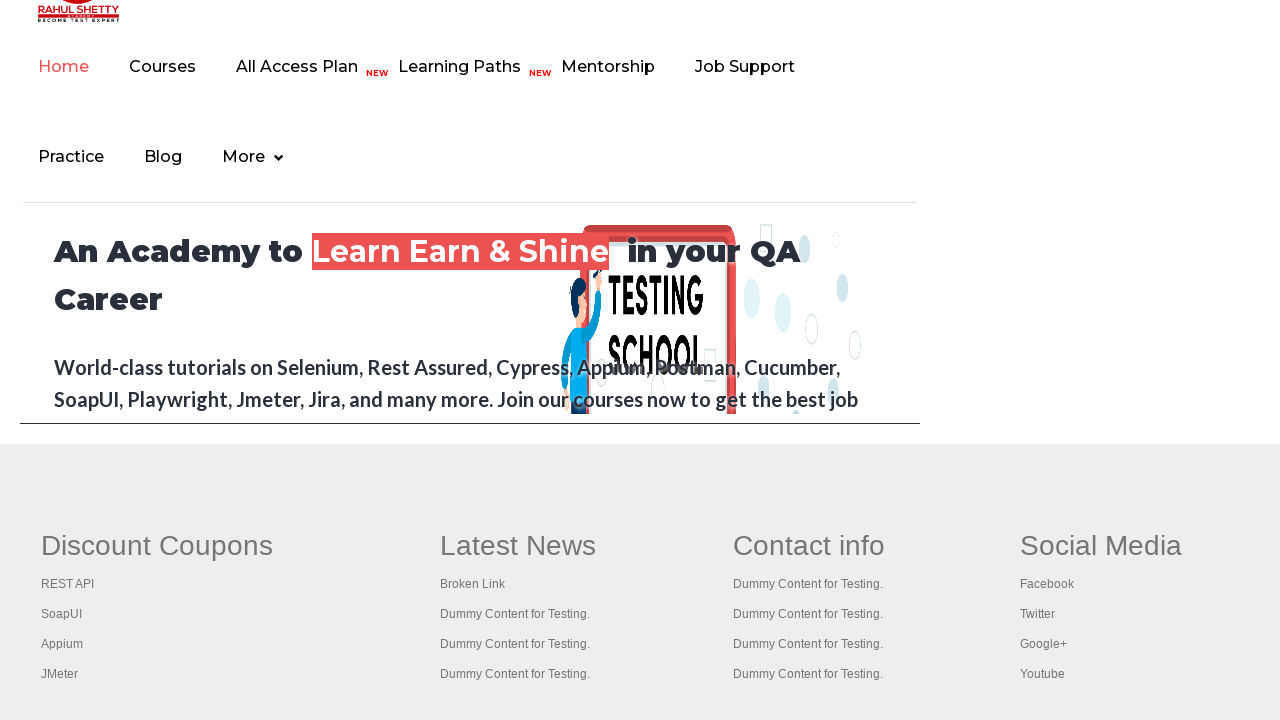

Retrieved soapui link href attribute: https://www.soapui.org/
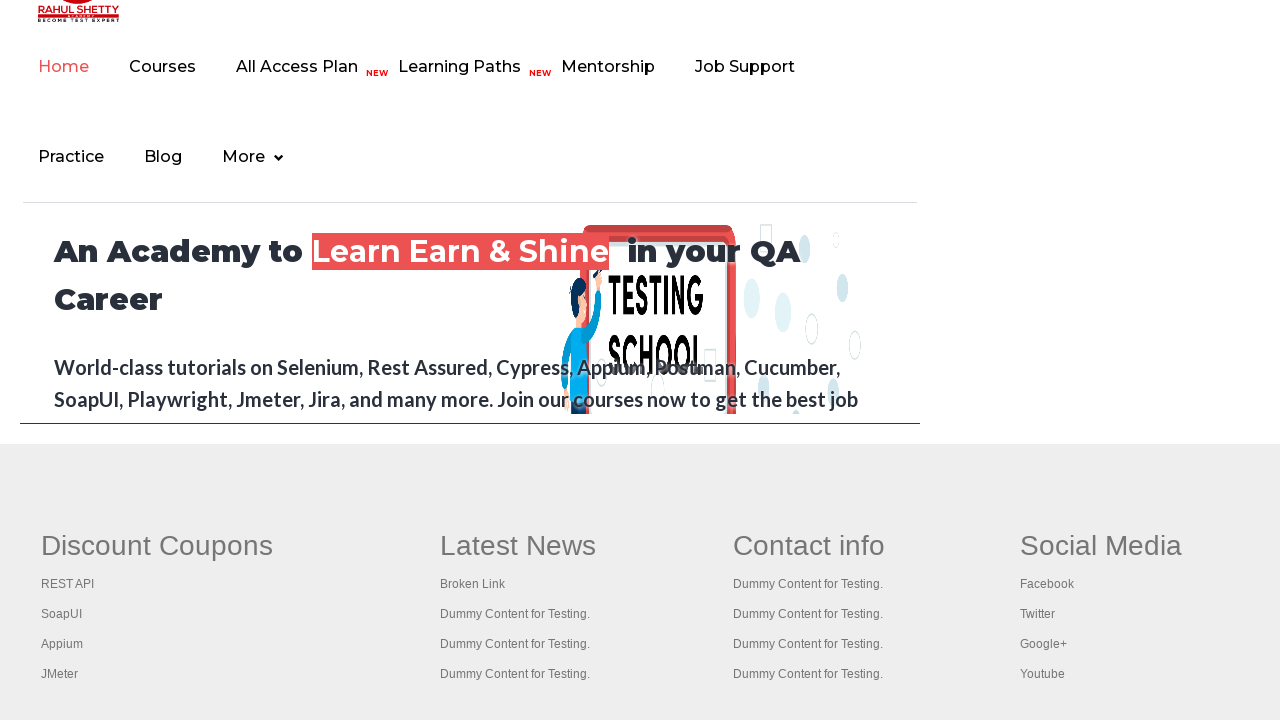

Retrieved broken link href attribute: https://rahulshettyacademy.com/brokenlink
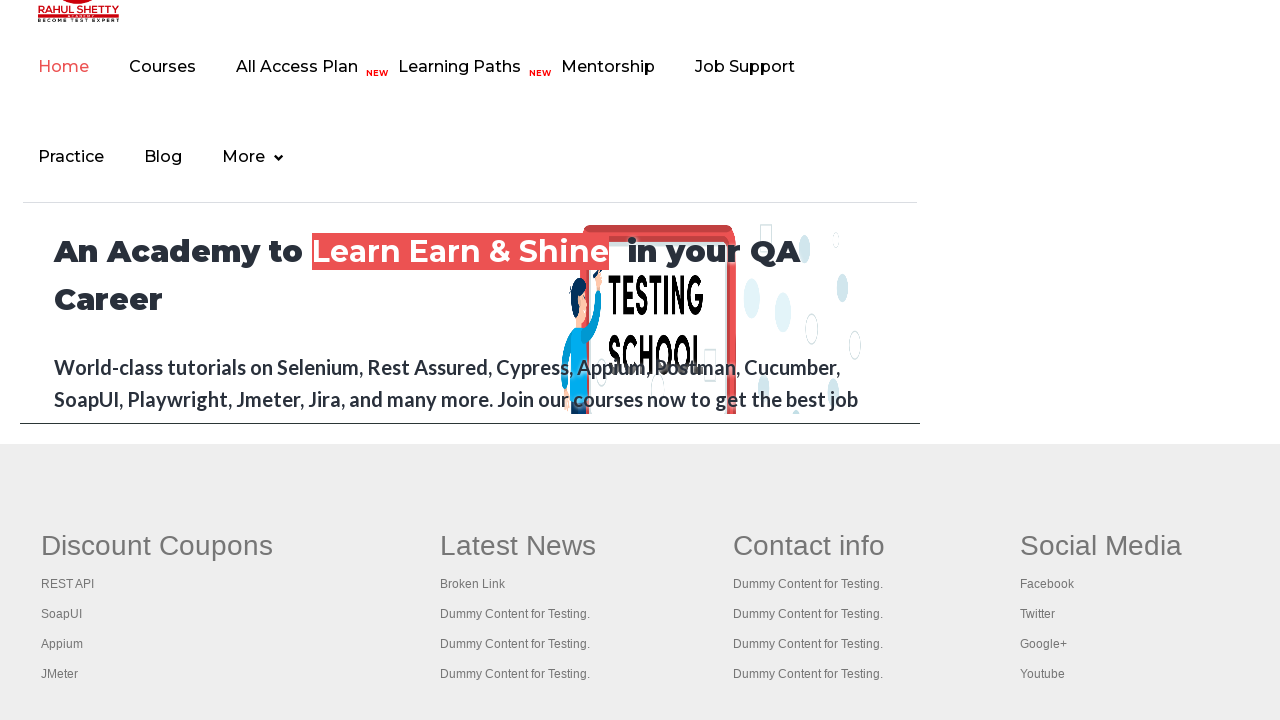

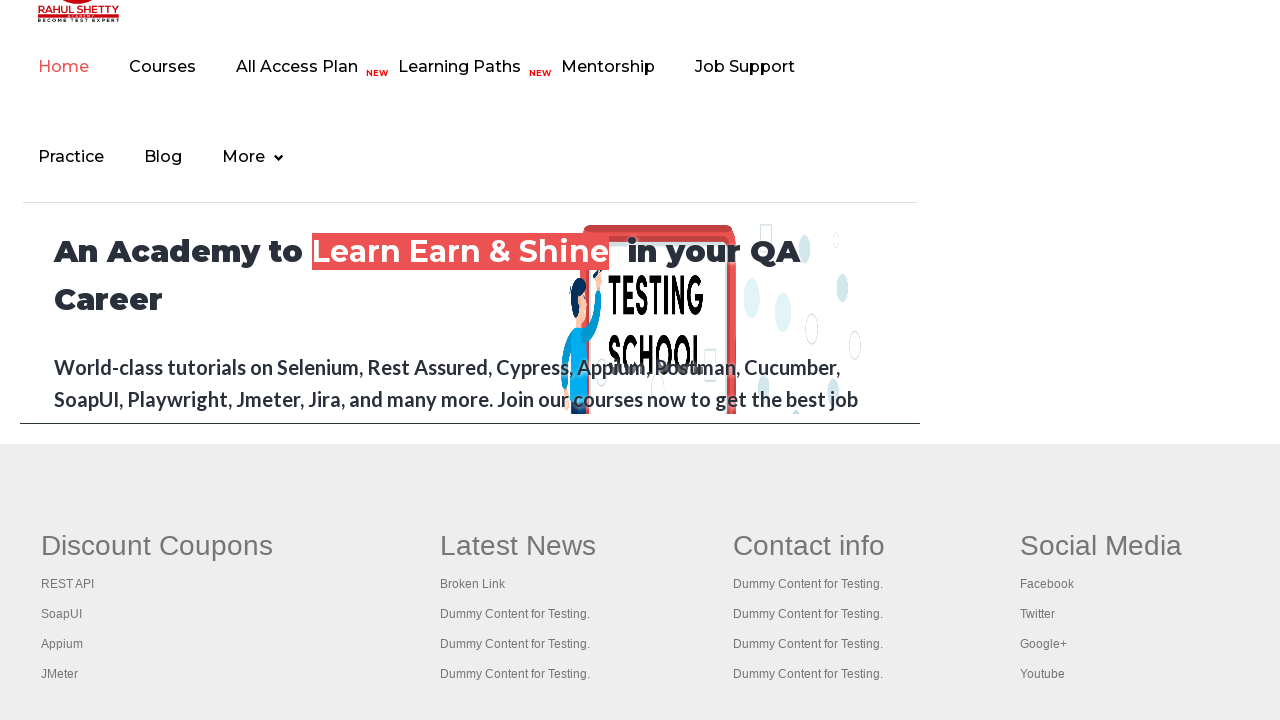